Opens CSDN homepage and verifies the page loads

Starting URL: http://www.csdn.net

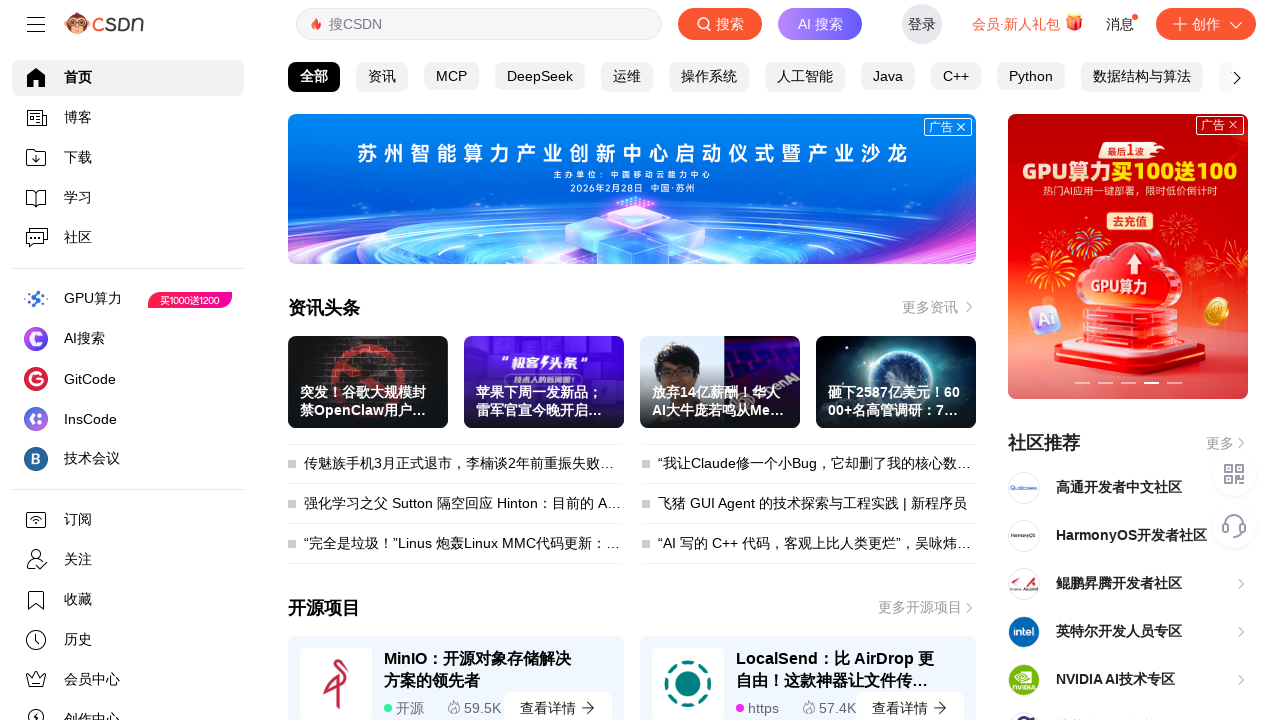

CSDN homepage loaded (DOM content loaded)
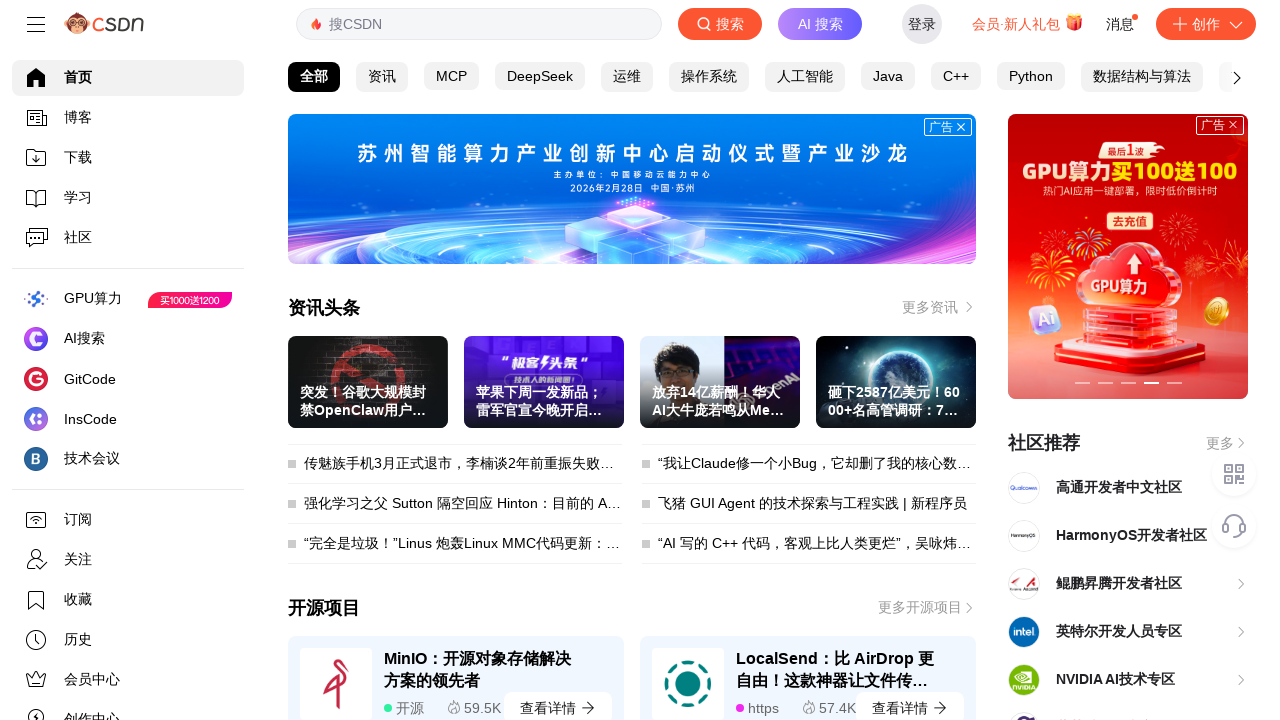

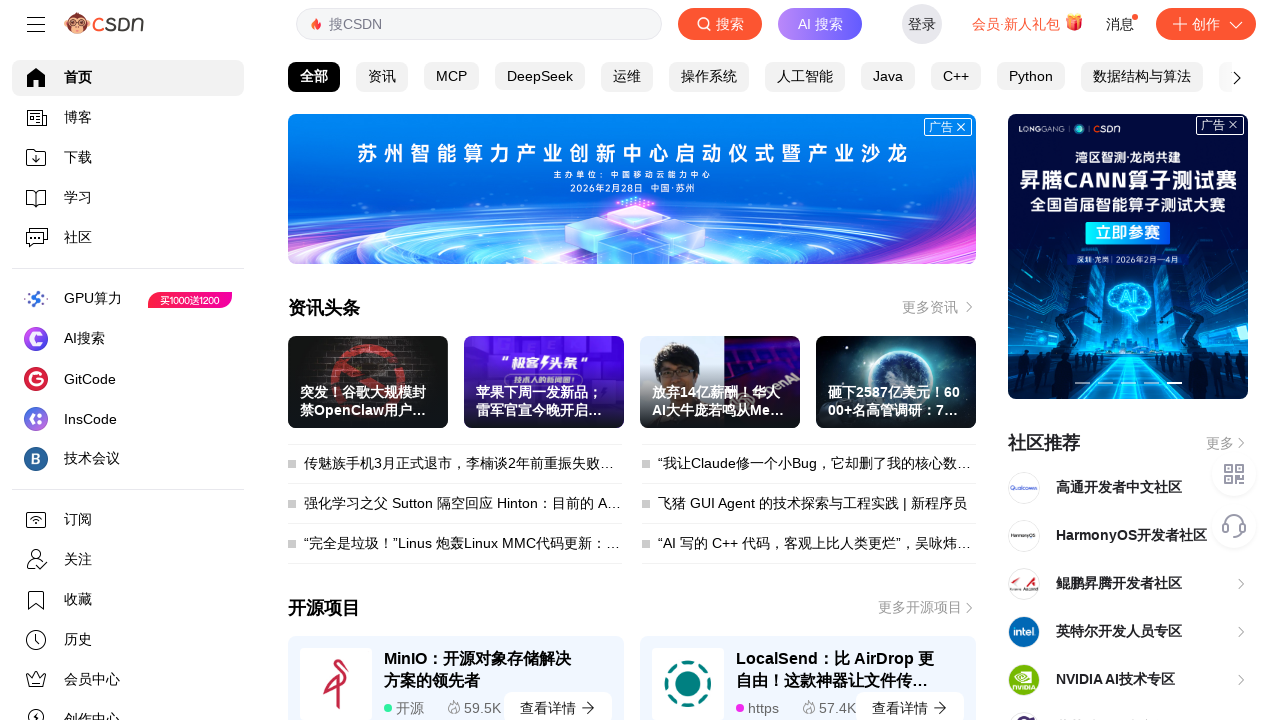